Solves a math captcha by extracting a value from an element attribute, calculating the result, and submitting a form with checkbox selections

Starting URL: https://suninjuly.github.io/get_attribute.html

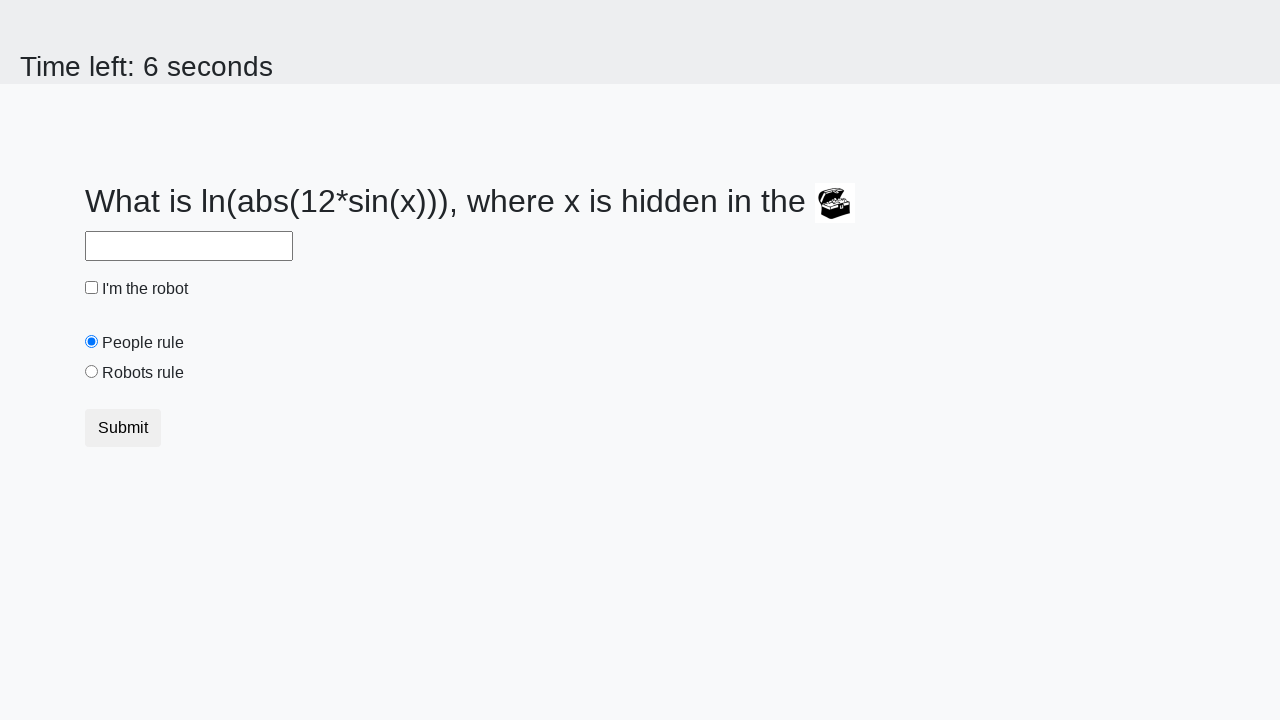

Located treasure element
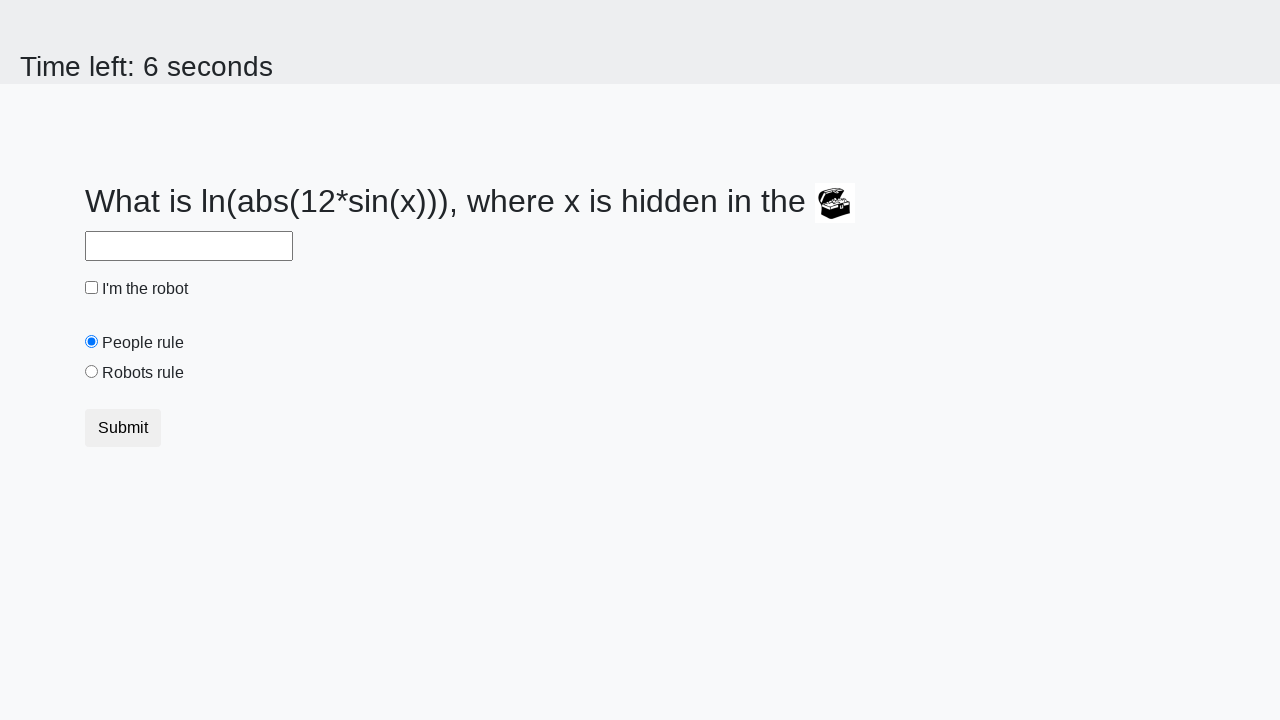

Extracted valuex attribute from treasure element
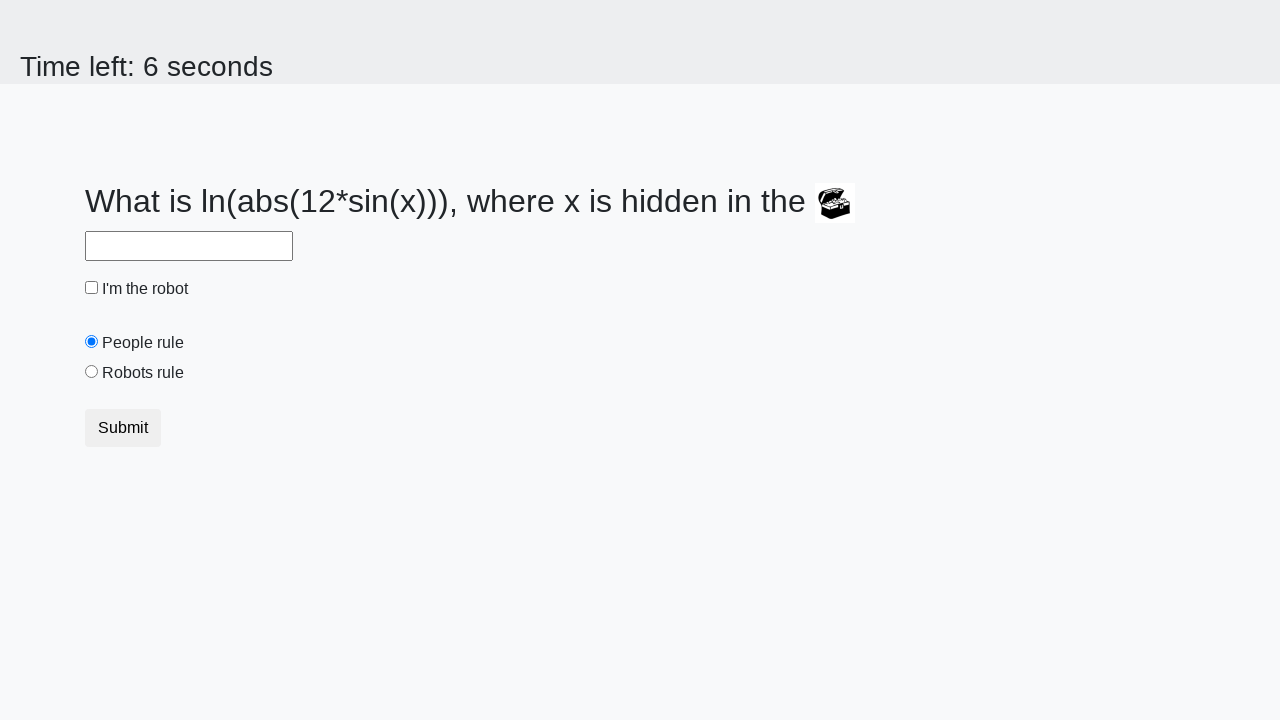

Filled answer field with calculated result from value 211 on #answer
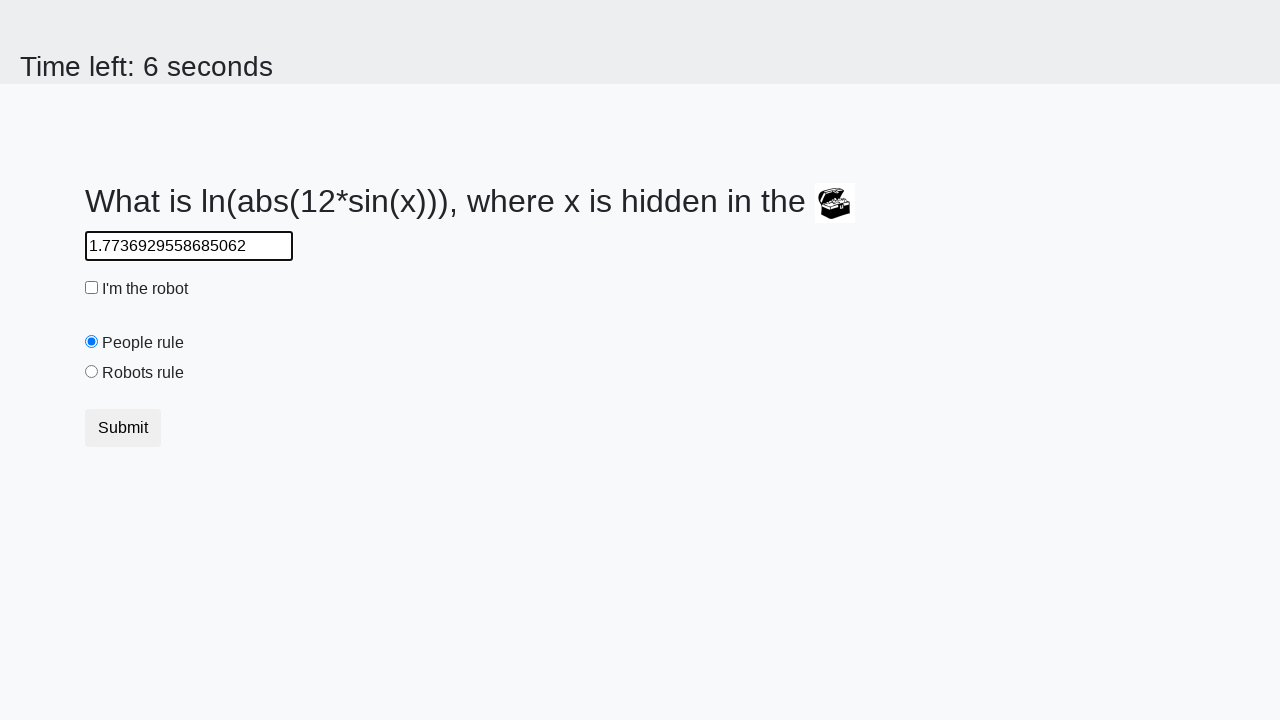

Clicked robot checkbox at (92, 288) on #robotCheckbox
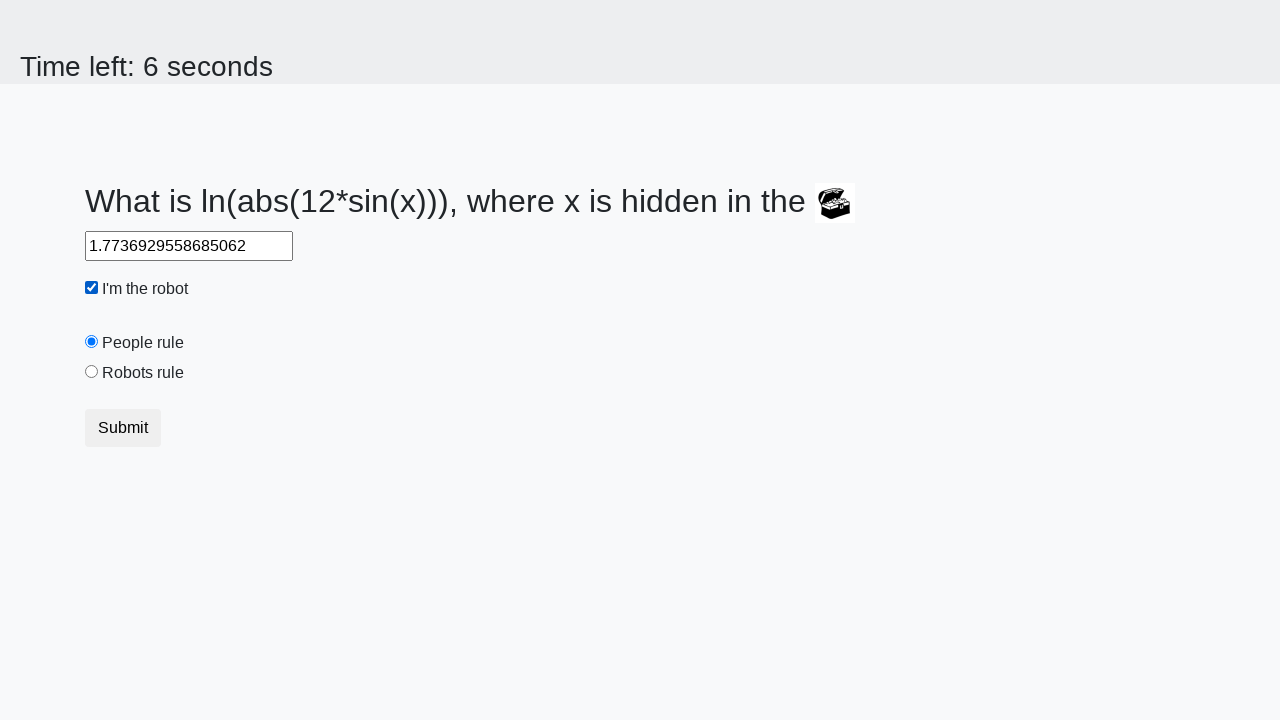

Selected robots rule radio button at (92, 372) on #robotsRule
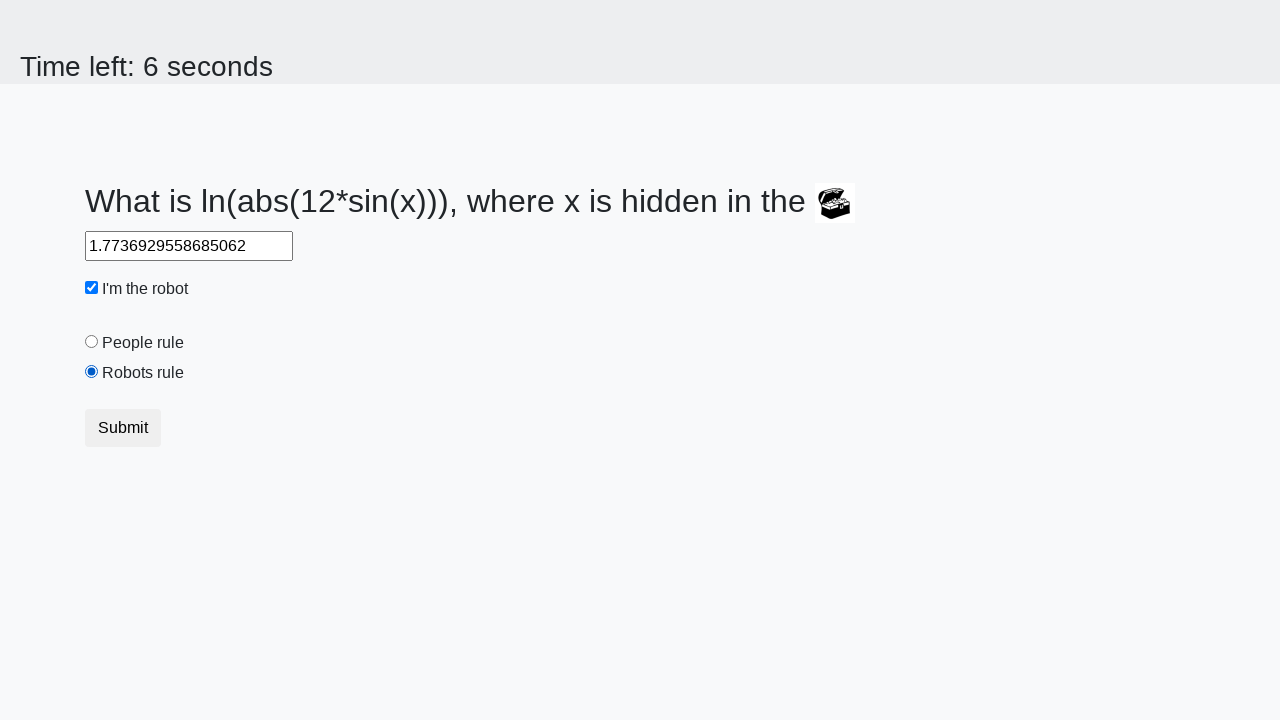

Submitted the form at (123, 428) on button.btn[type="submit"]
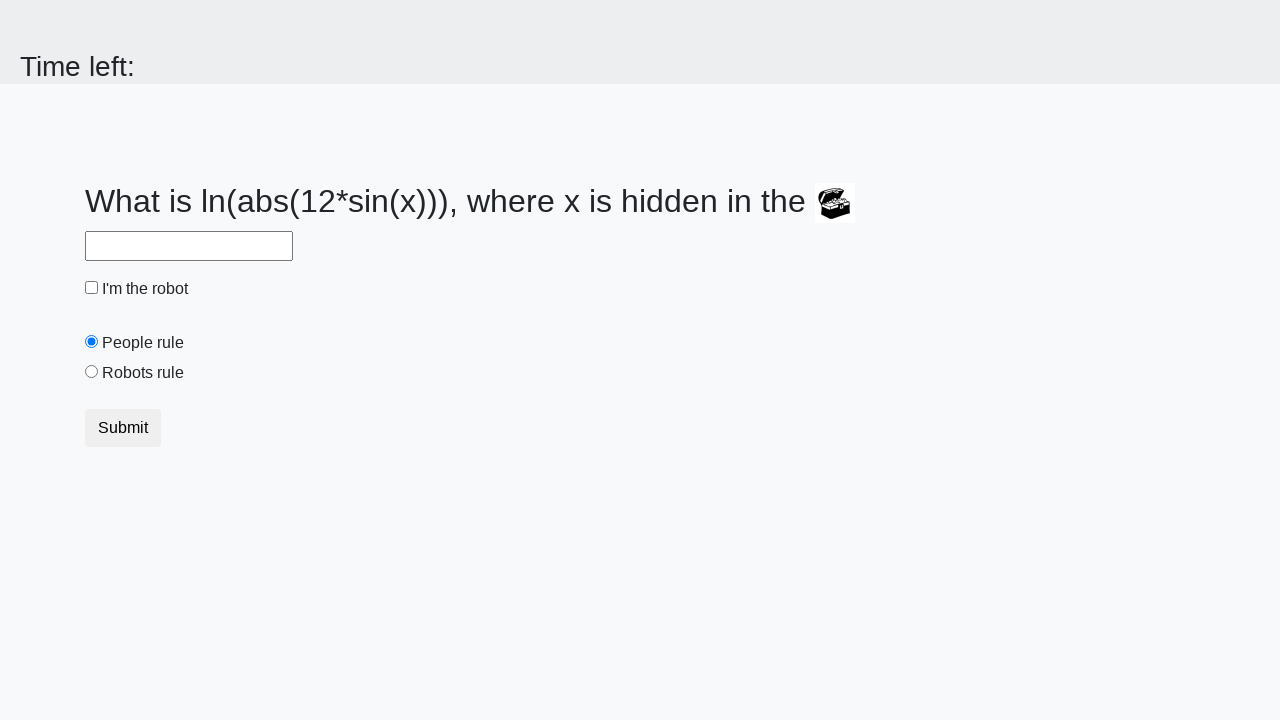

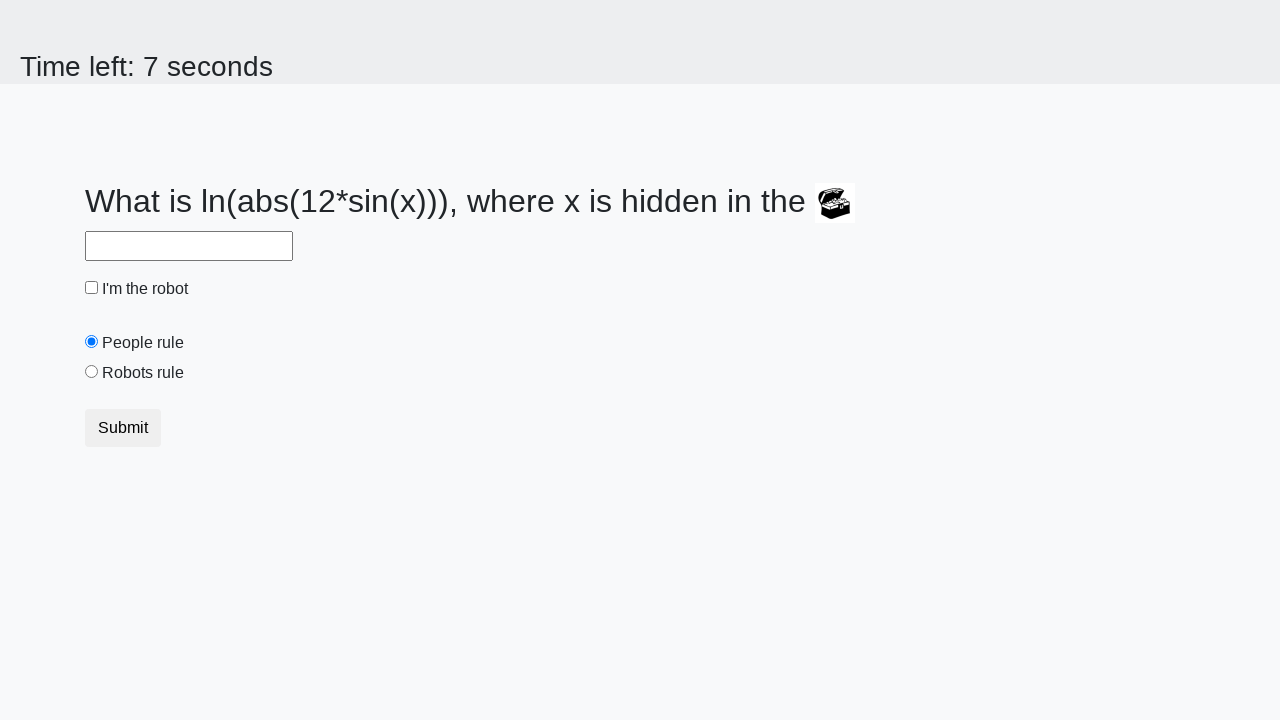